Navigates to a shopping site, opens the Top Deals page in a new window, sorts the vegetable/fruit column, and verifies the table data is displayed

Starting URL: https://rahulshettyacademy.com/seleniumPractise/#/

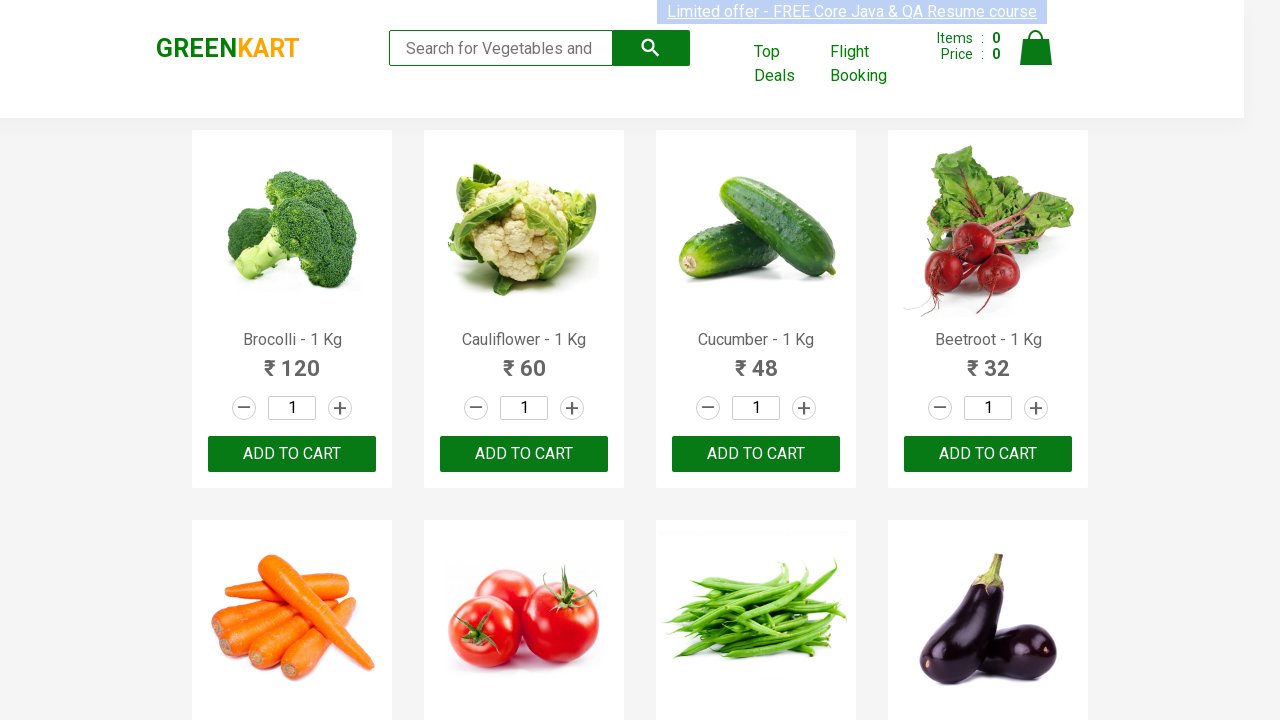

Clicked on Top Deals link to open new window at (787, 64) on xpath=//a[.='Top Deals']
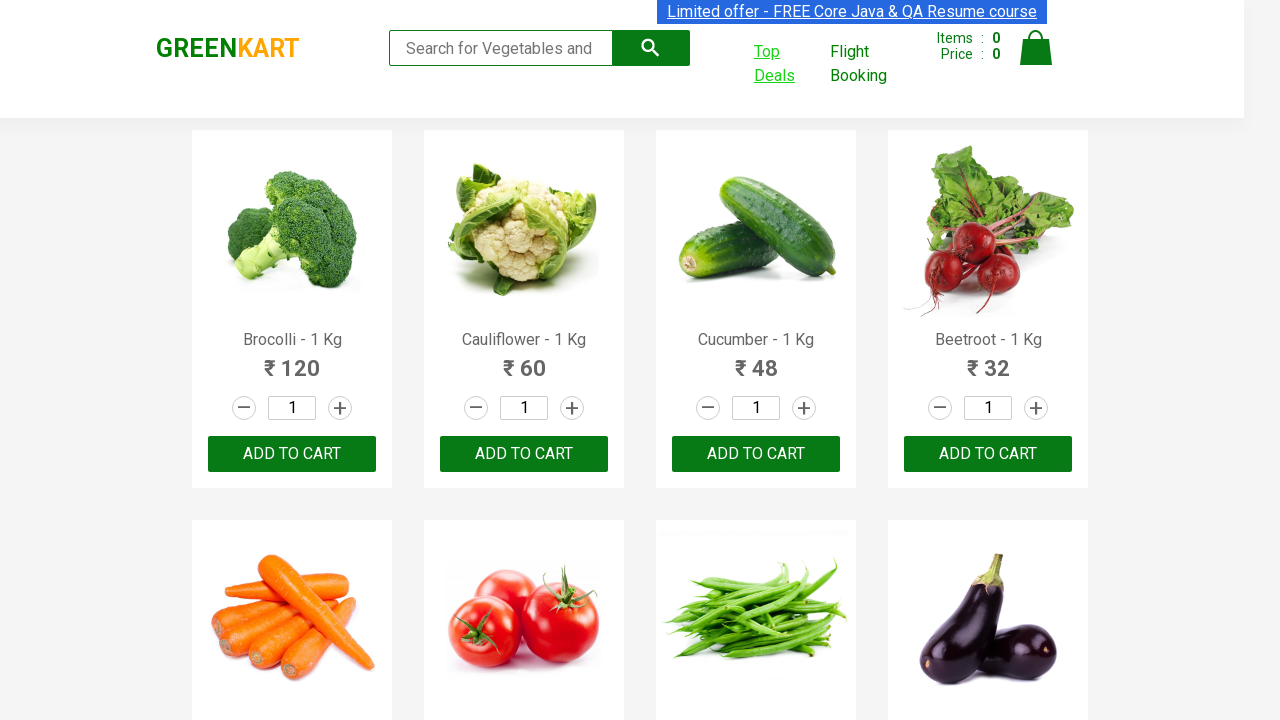

New window opened with Top Deals page
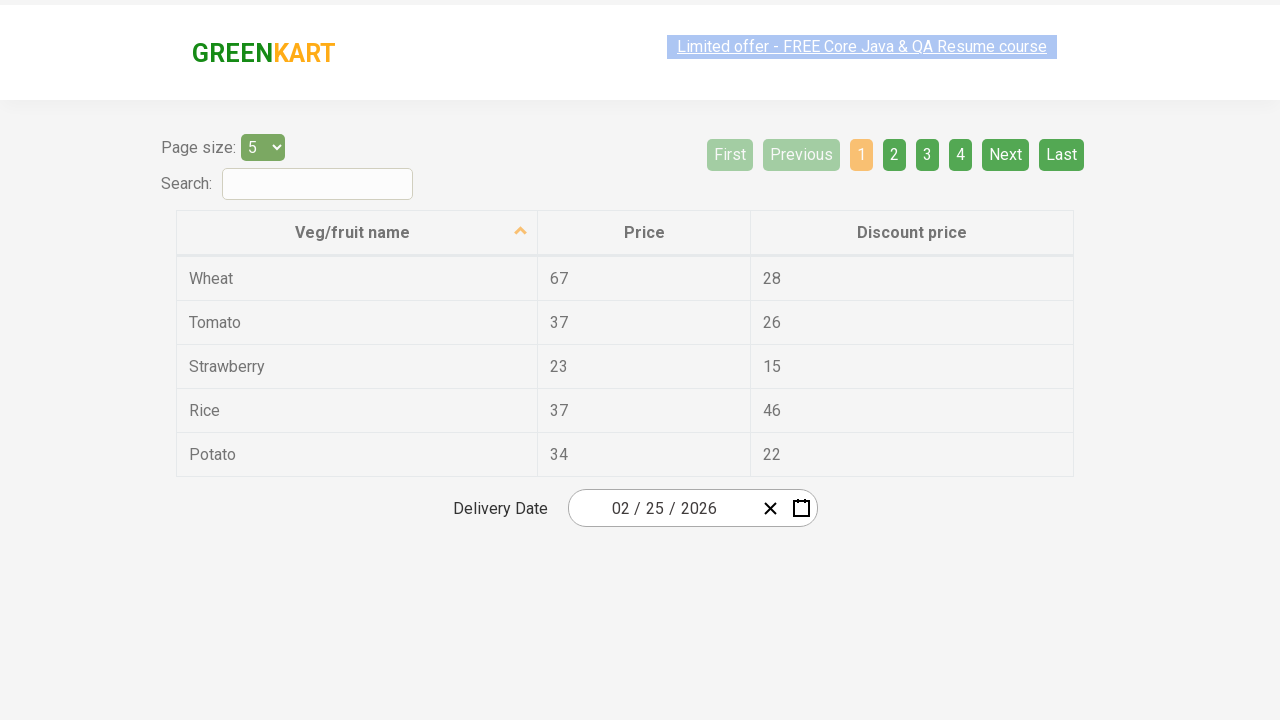

Clicked on Veg/fruit name header to sort the table at (353, 212) on xpath=//span[.='Veg/fruit name']
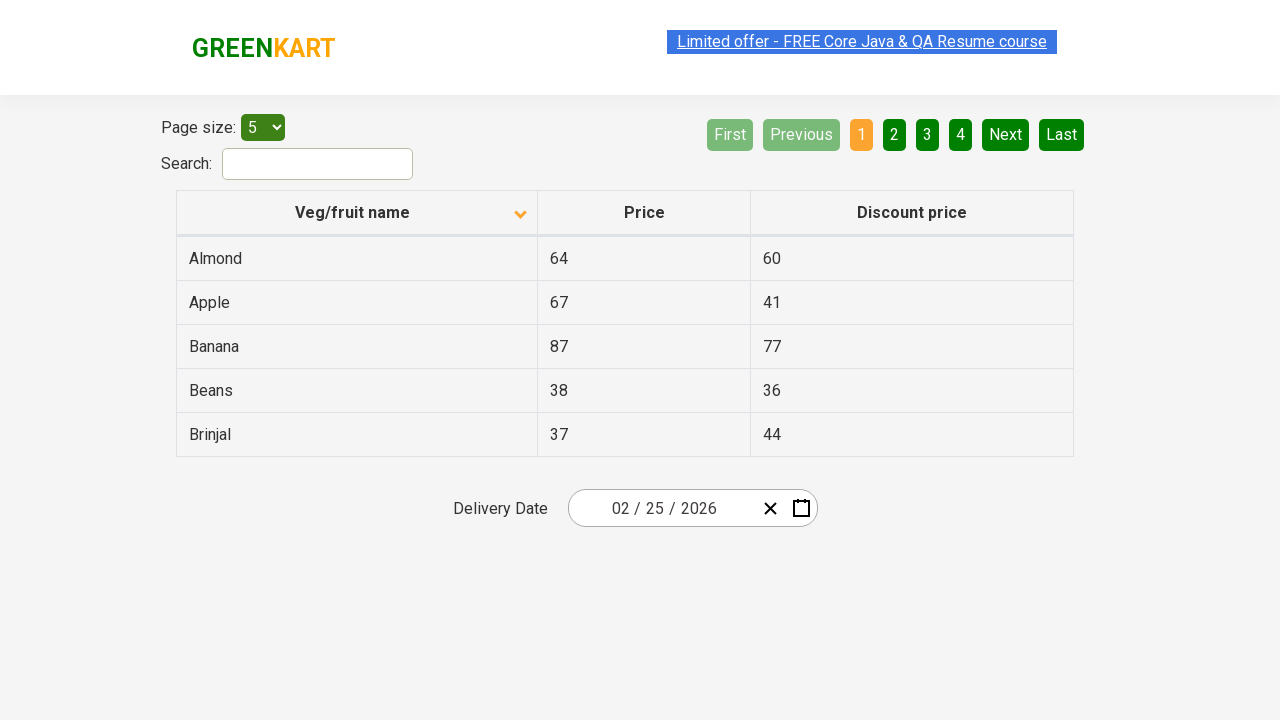

Table data loaded and verified
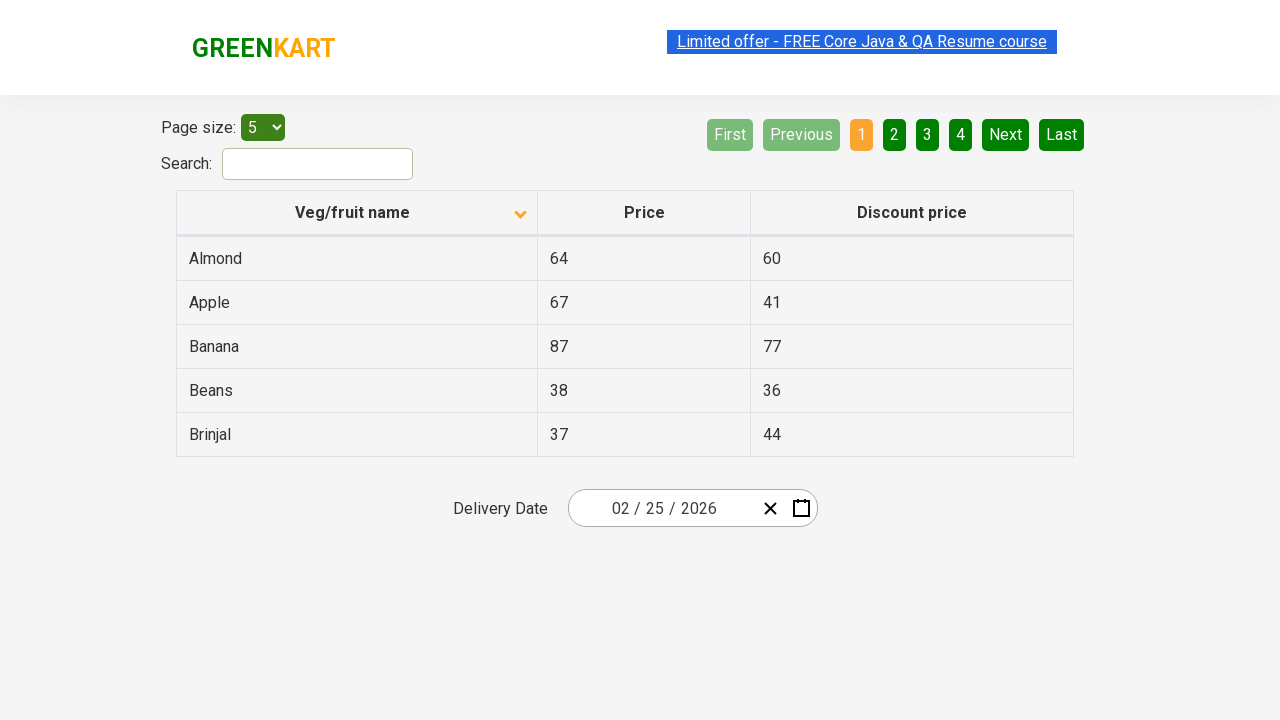

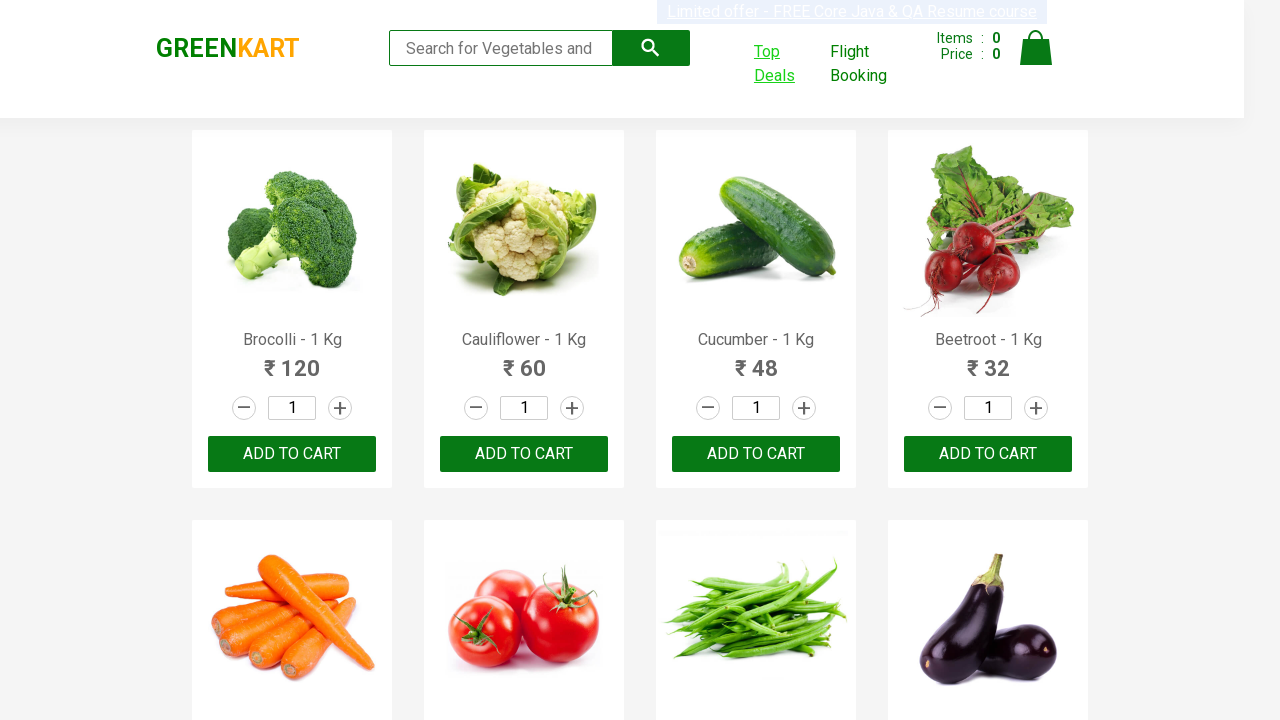